Tests registration form validation with invalid email format

Starting URL: https://alada.vn/tai-khoan/dang-ky.html

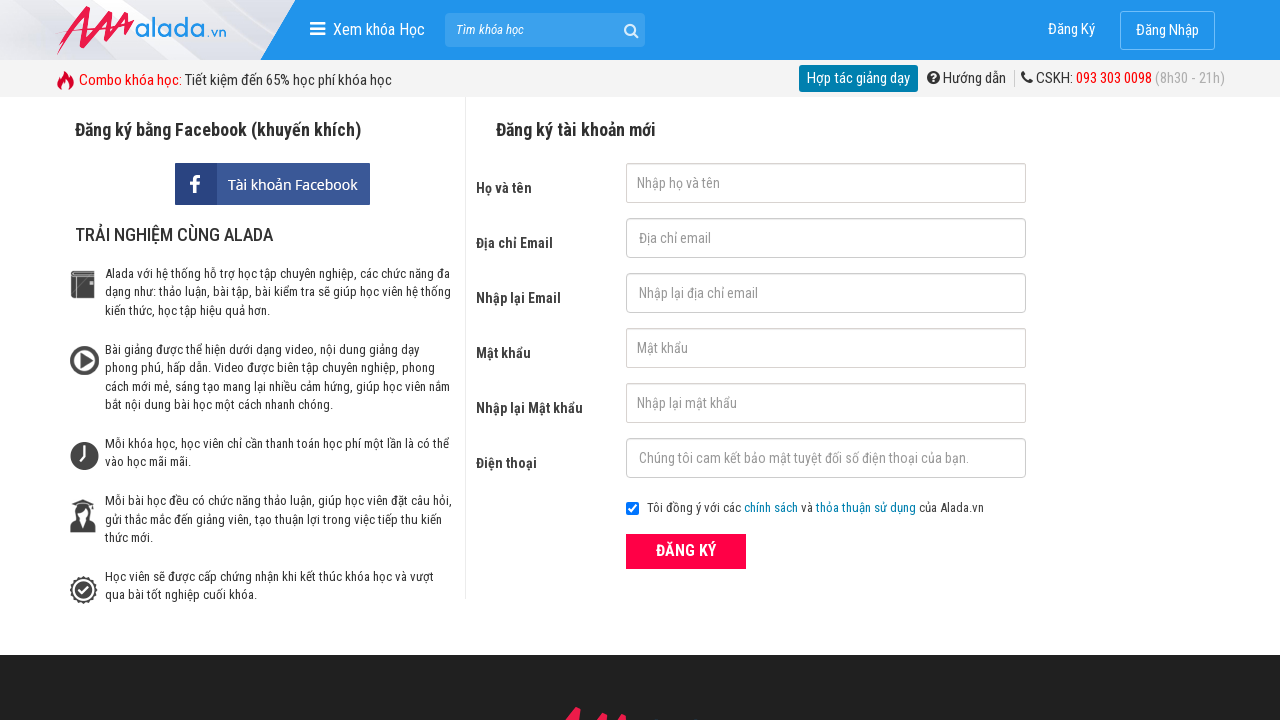

Filled first name field with 'Hoa tran' on input[name='txtFirstname']
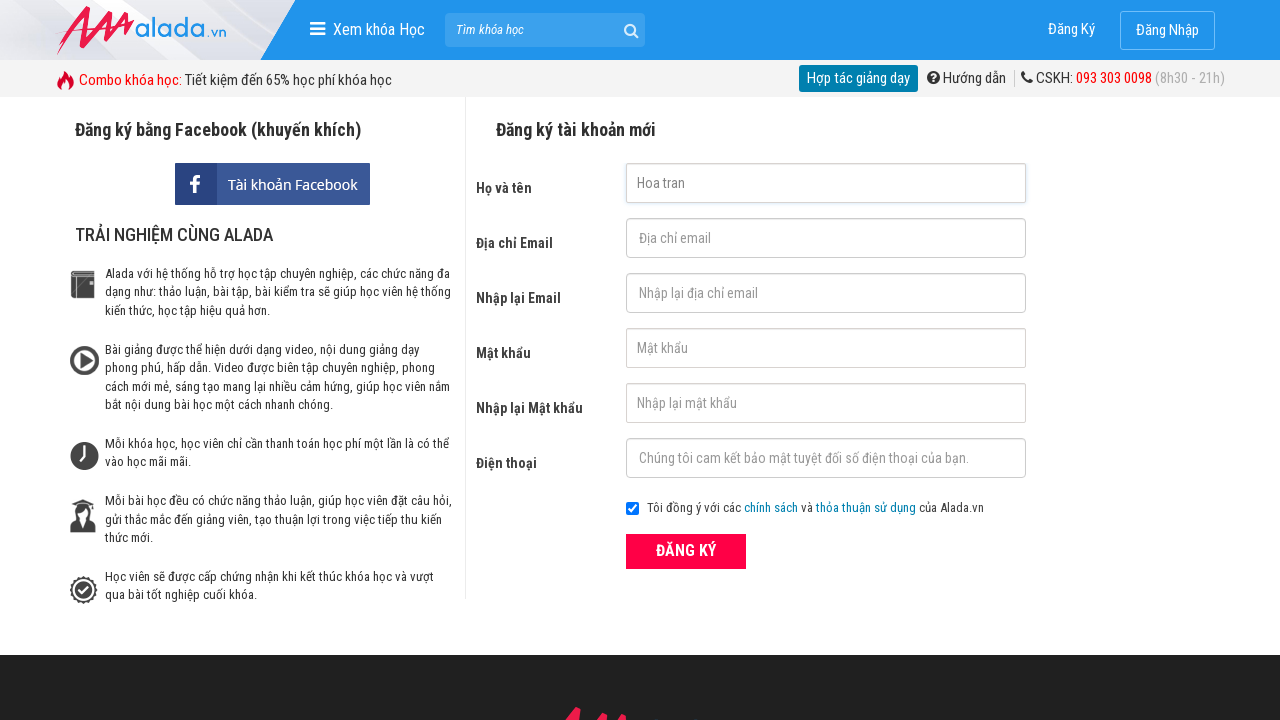

Filled email field with invalid format 'Hoa@tran@1' on input[name='txtEmail']
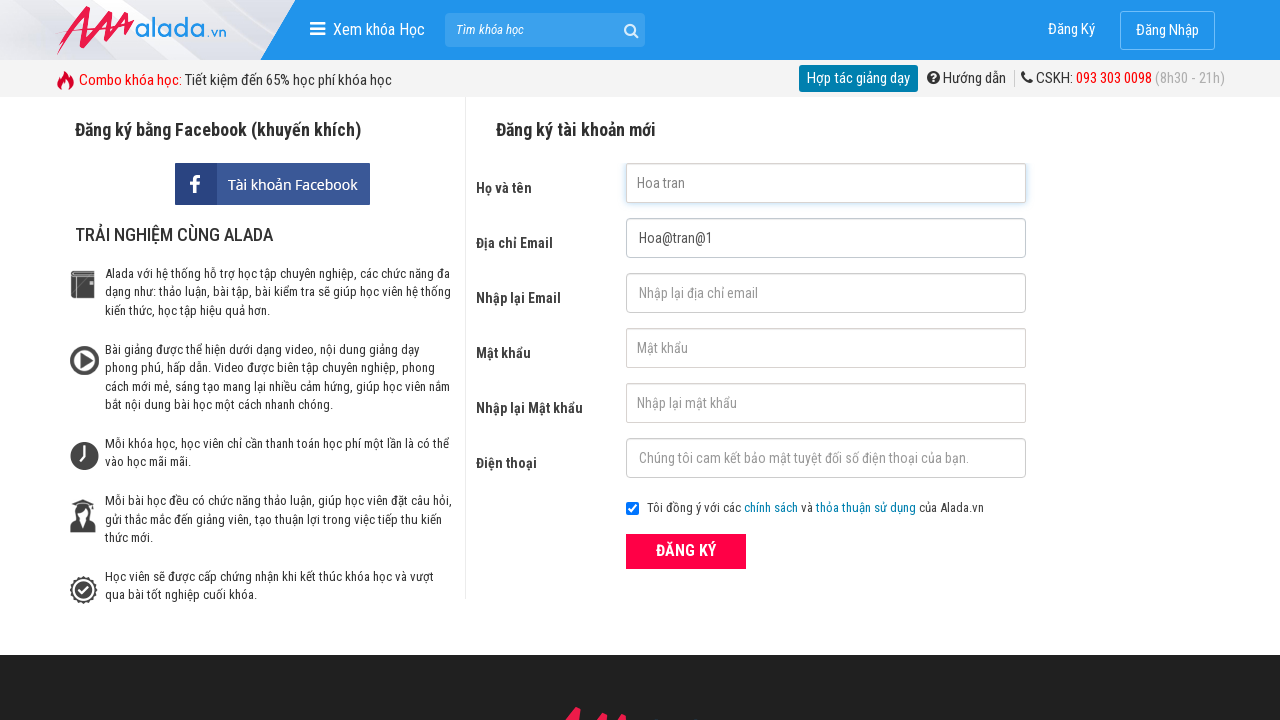

Filled confirm email field with invalid format 'Hoa@tran@1' on input[name='txtCEmail']
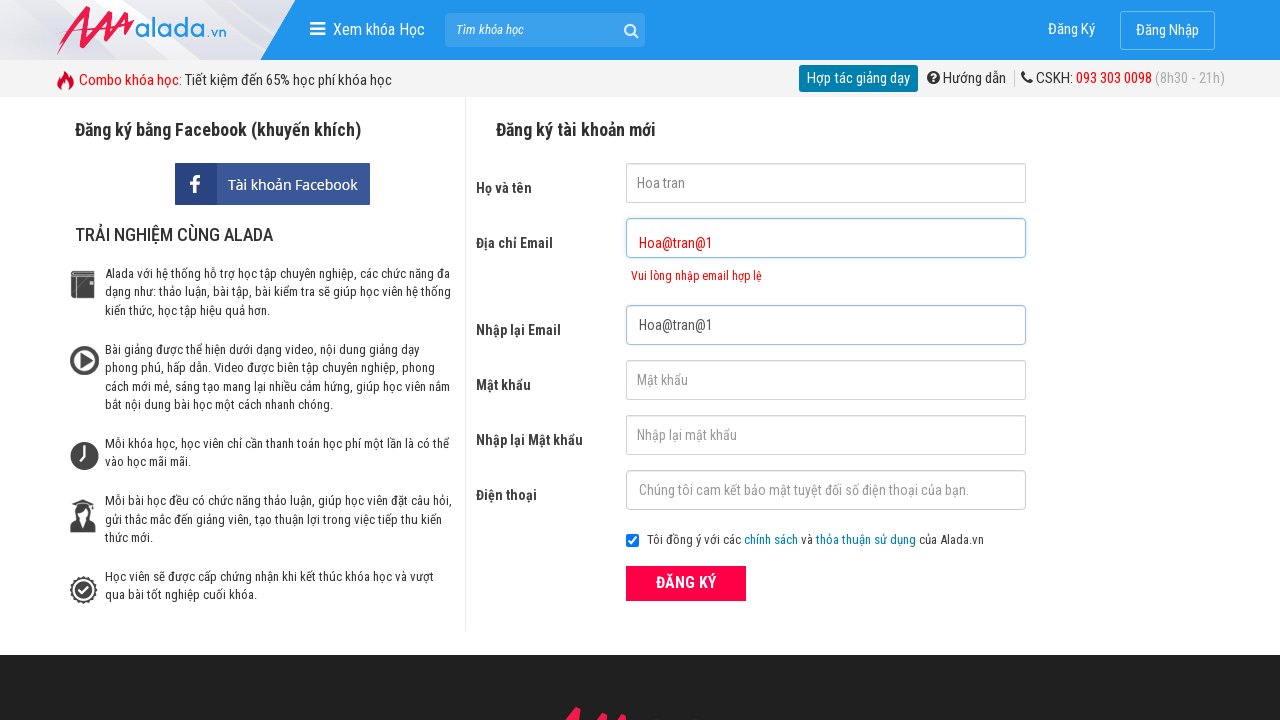

Filled password field with '12345678' on input[name='txtPassword']
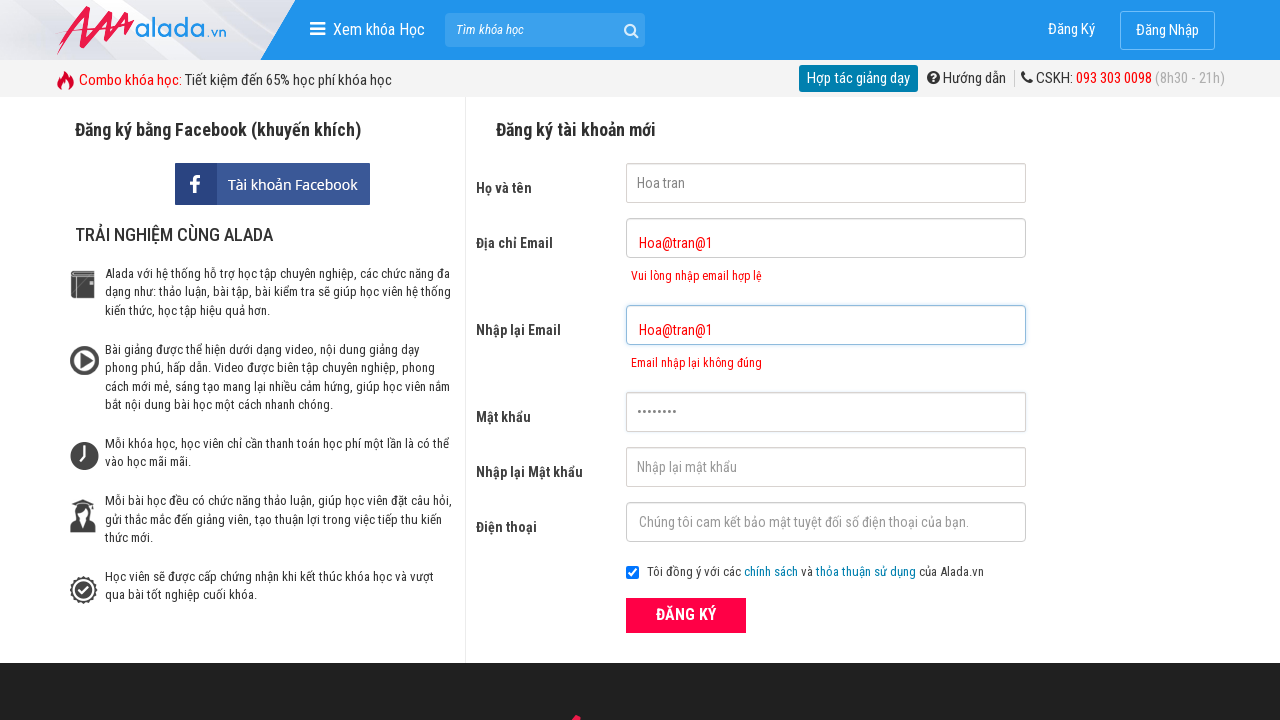

Filled confirm password field with '12345678' on input[name='txtCPassword']
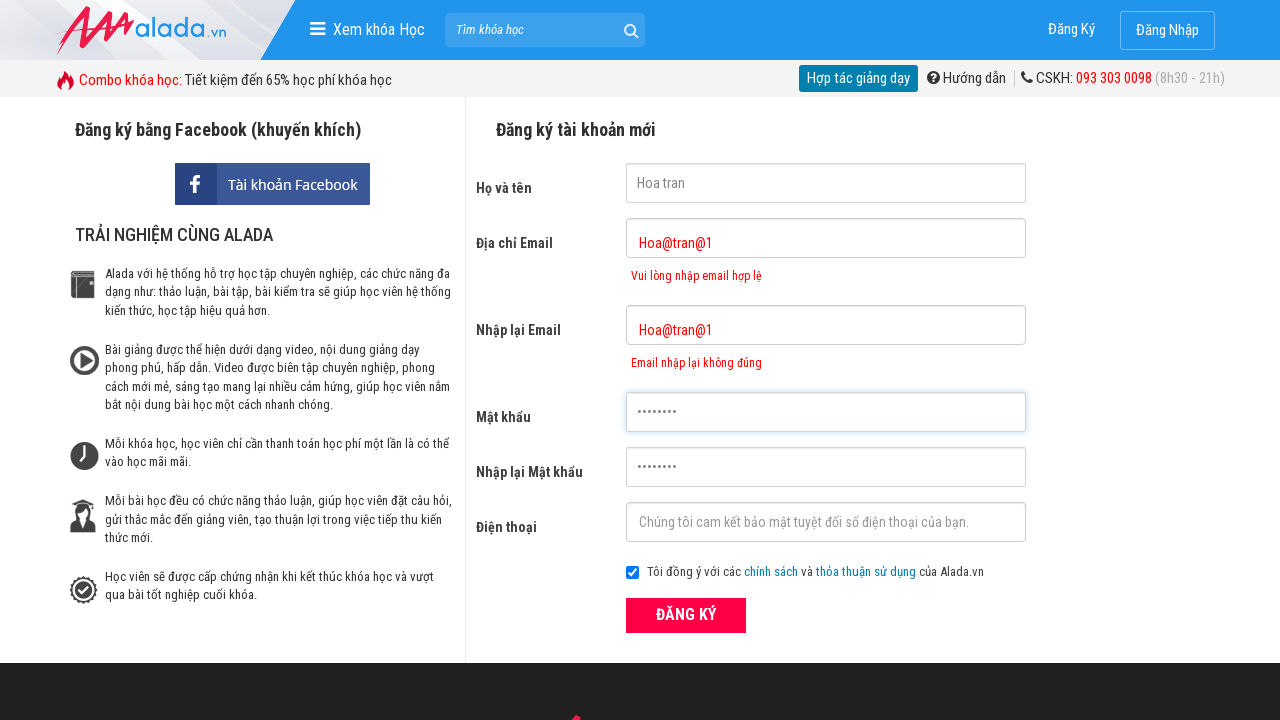

Filled phone field with '0971809071' on input[name='txtPhone']
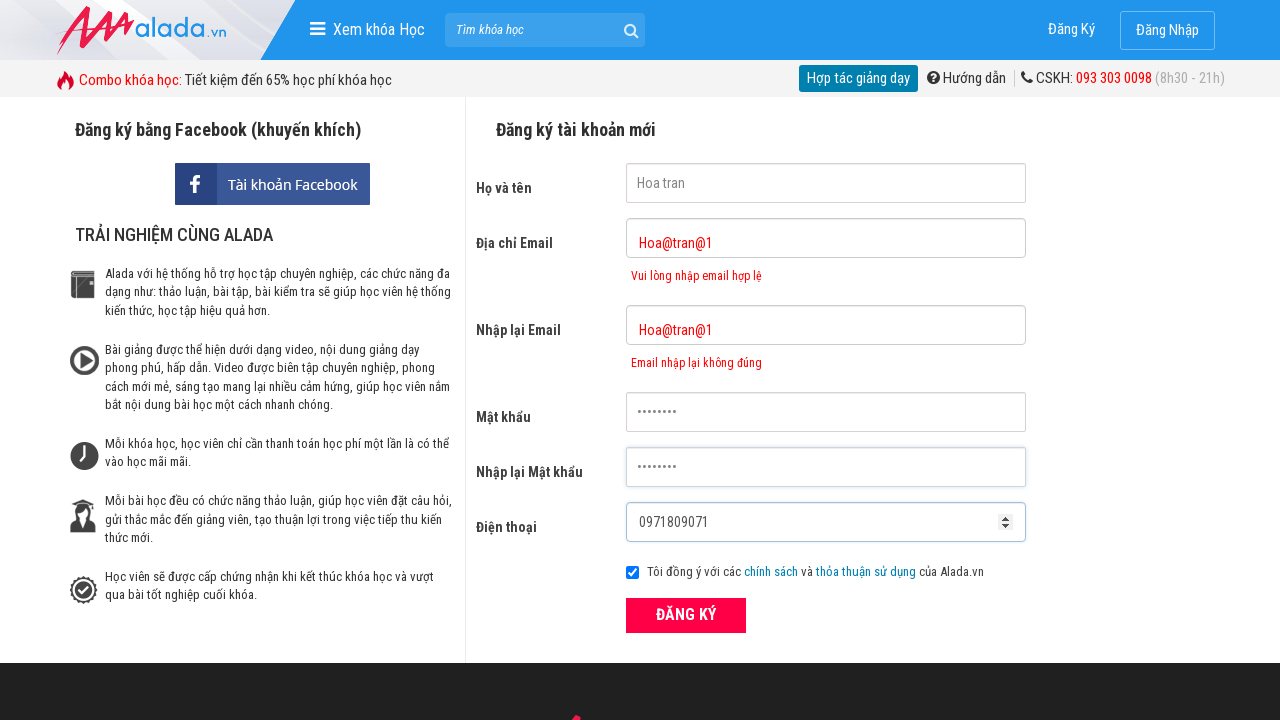

Clicked register button to submit form with invalid email at (686, 615) on xpath=//button[@class='btn_pink_sm fs16']
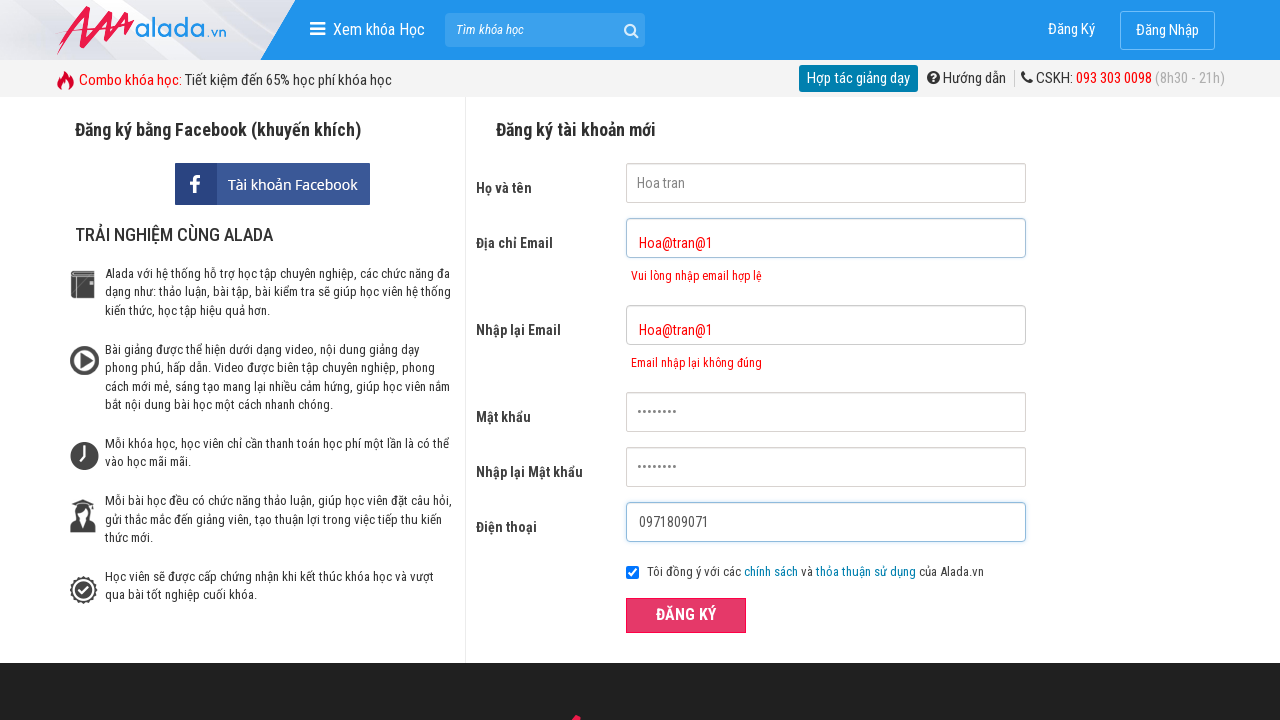

Verified error message for invalid email format appeared
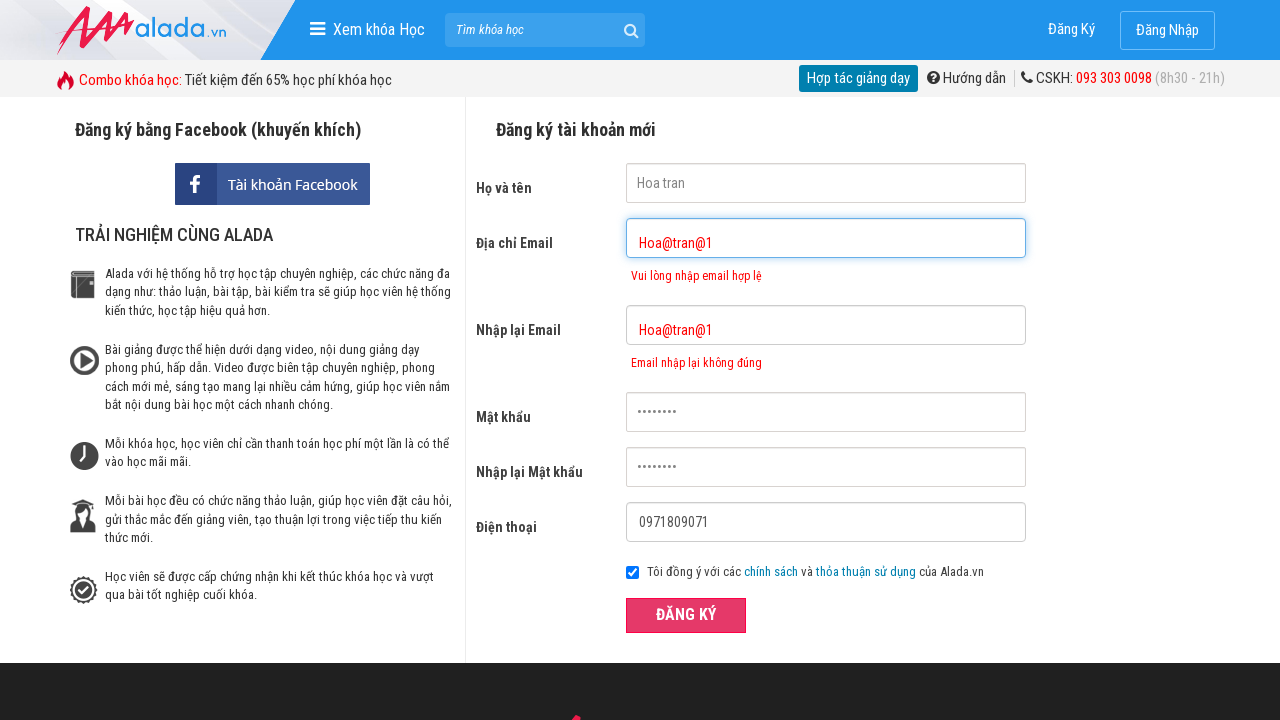

Verified error message for mismatched confirm email appeared
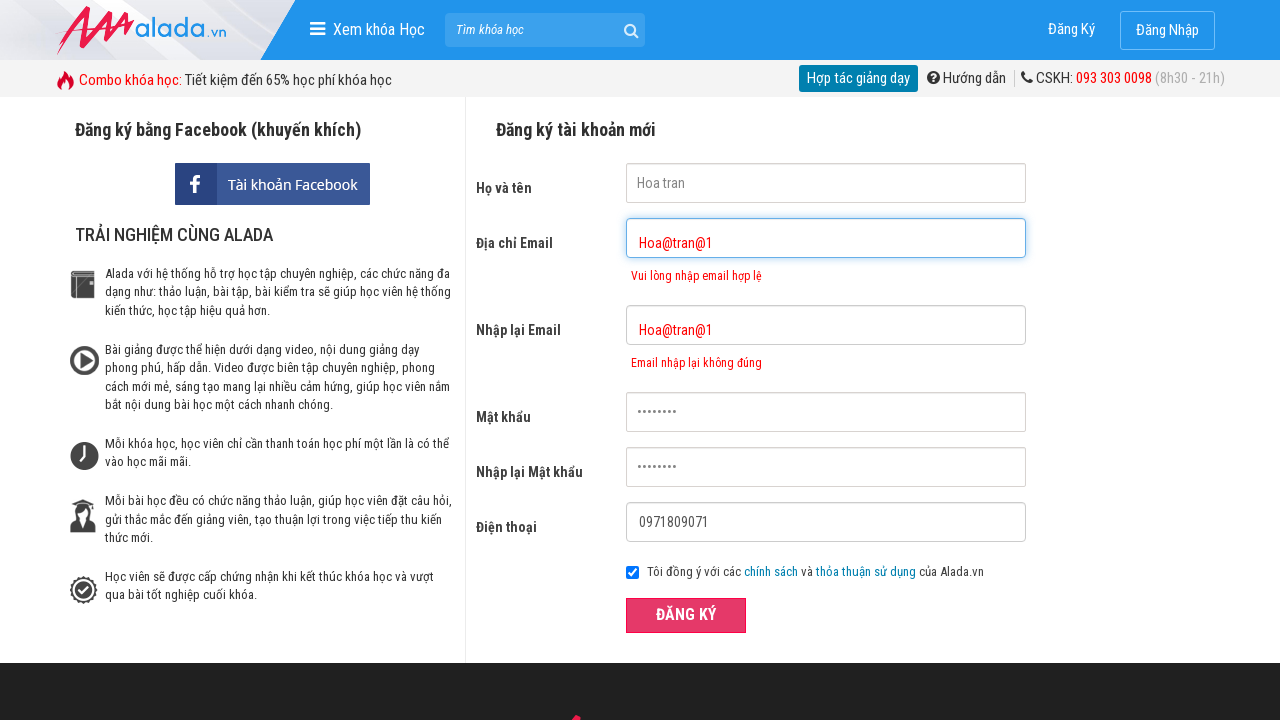

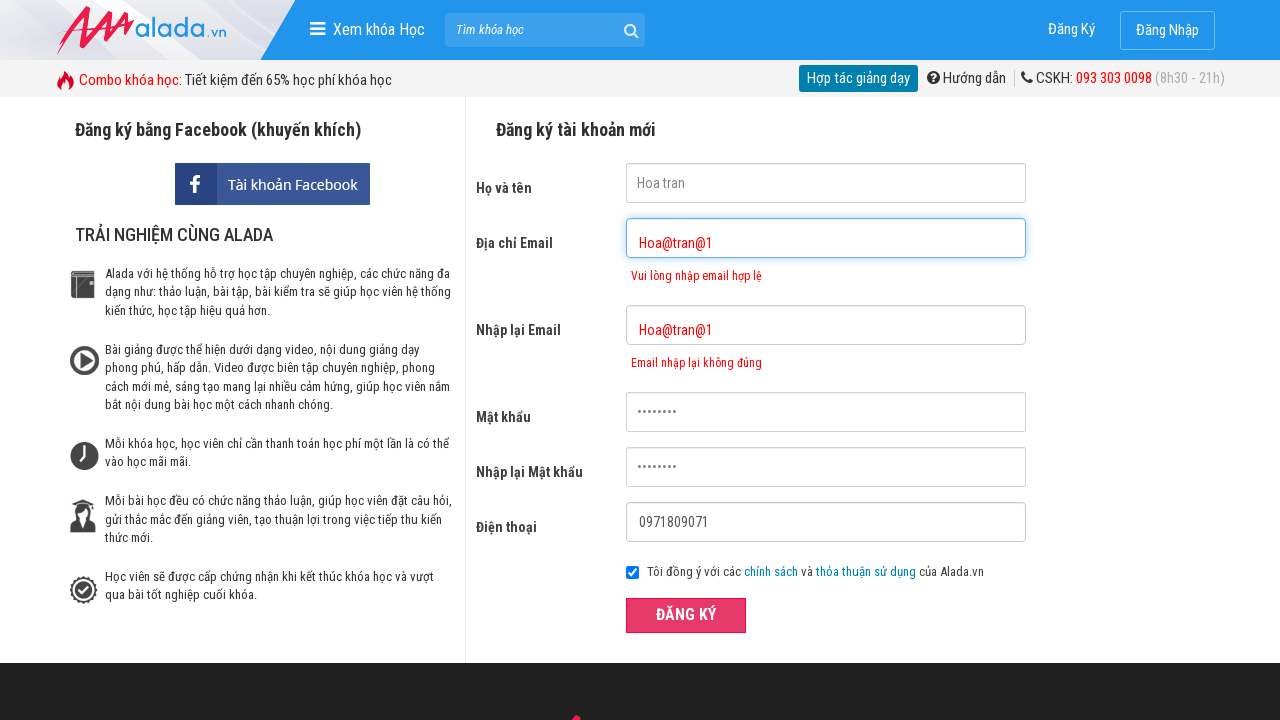